Tests number input field by entering various numeric values and using arrow keys to increment/decrement

Starting URL: http://the-internet.herokuapp.com/inputs

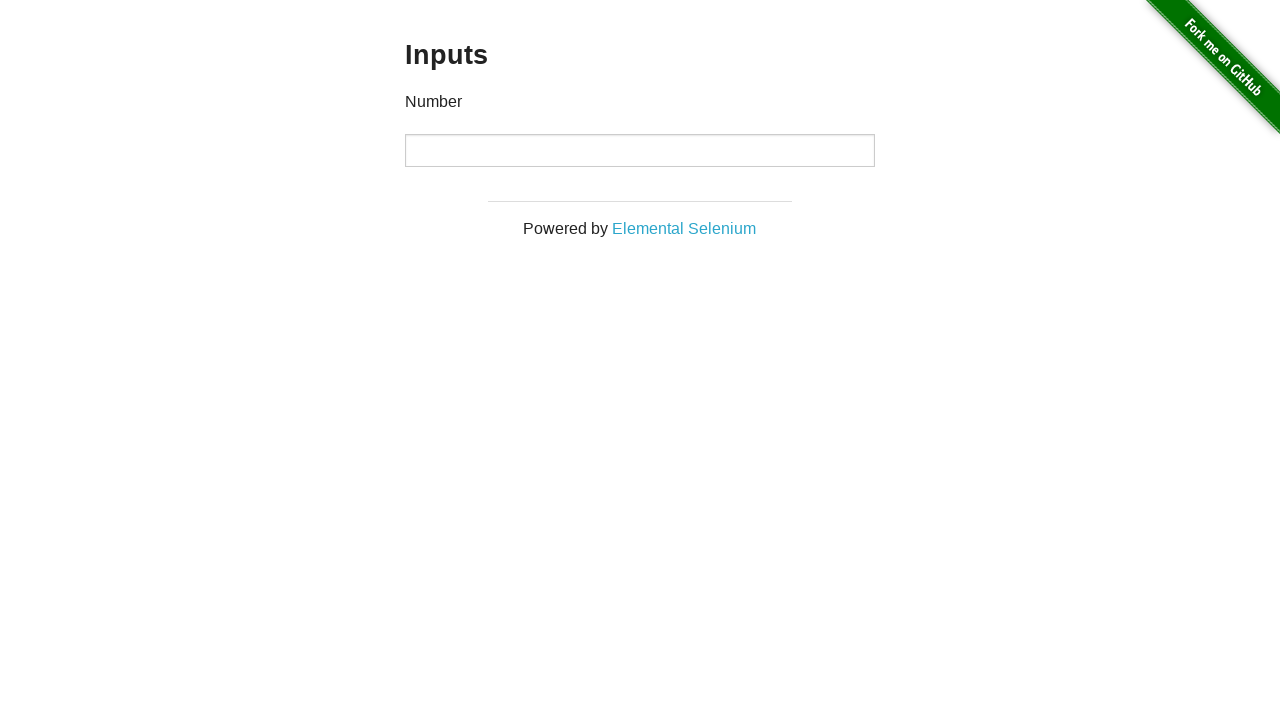

Waited for number input field to be visible
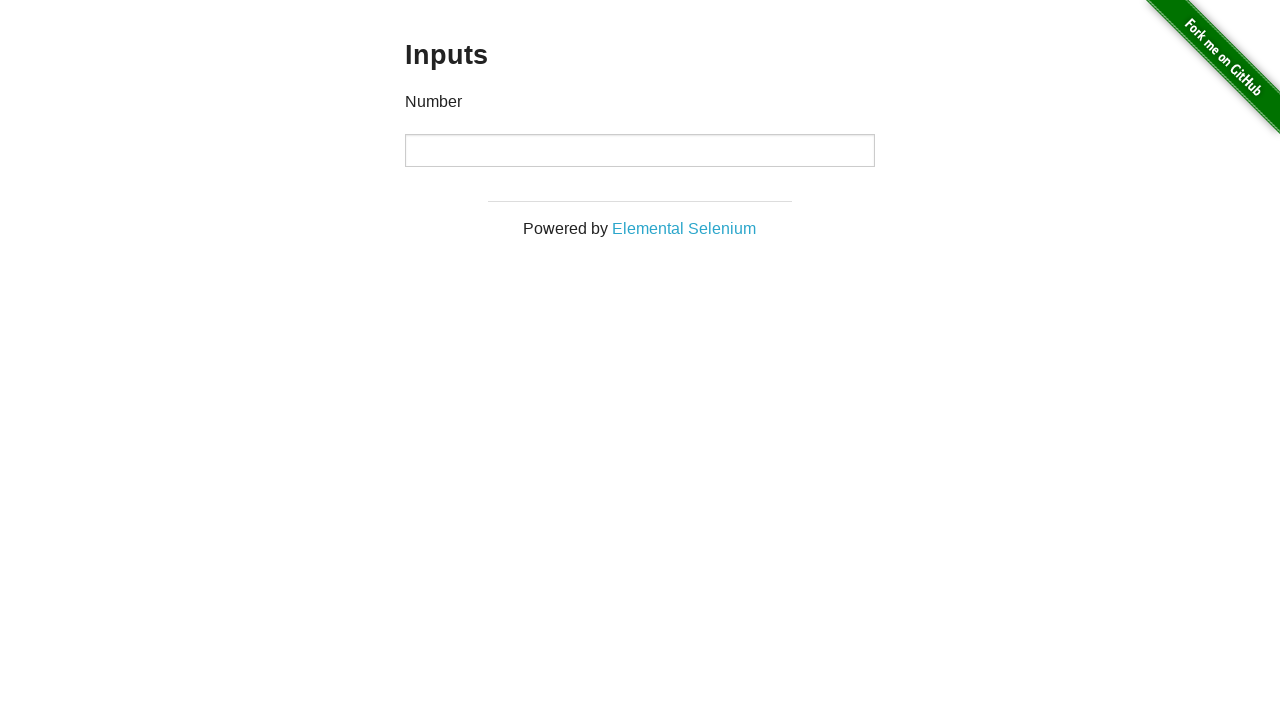

Entered numeric value '50' in number input on input[type='number']
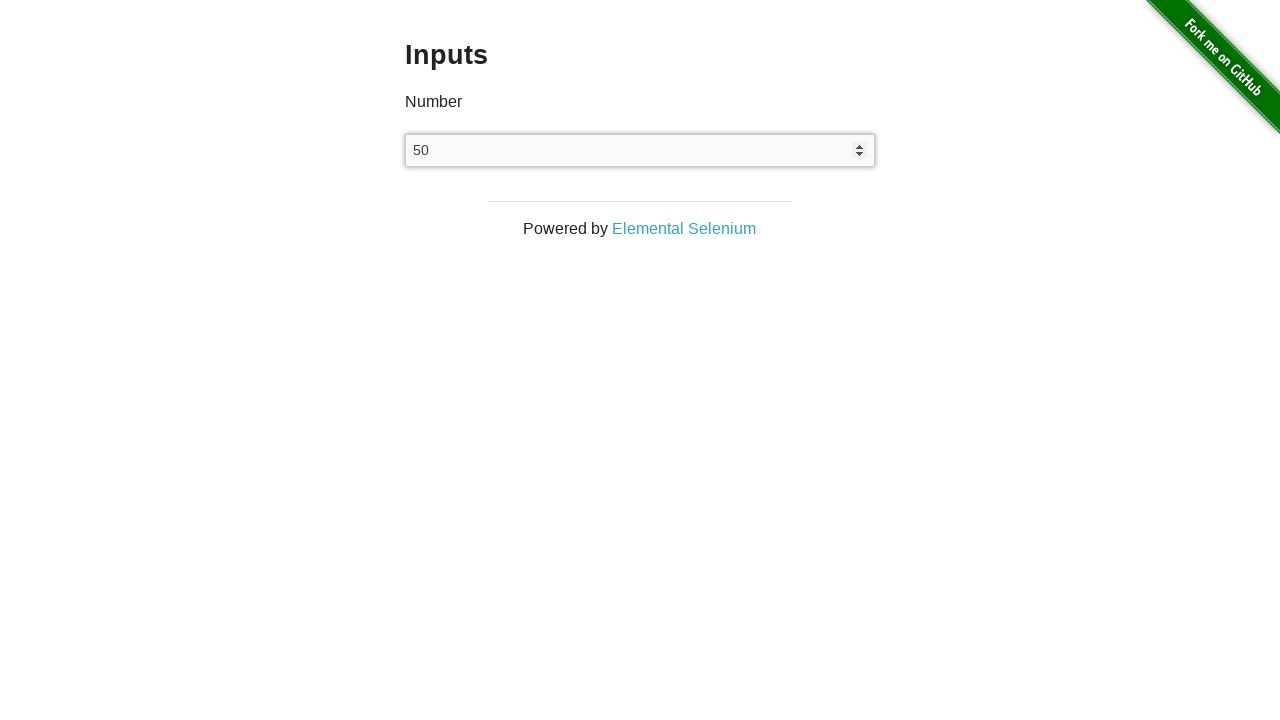

Asserted input value equals '50'
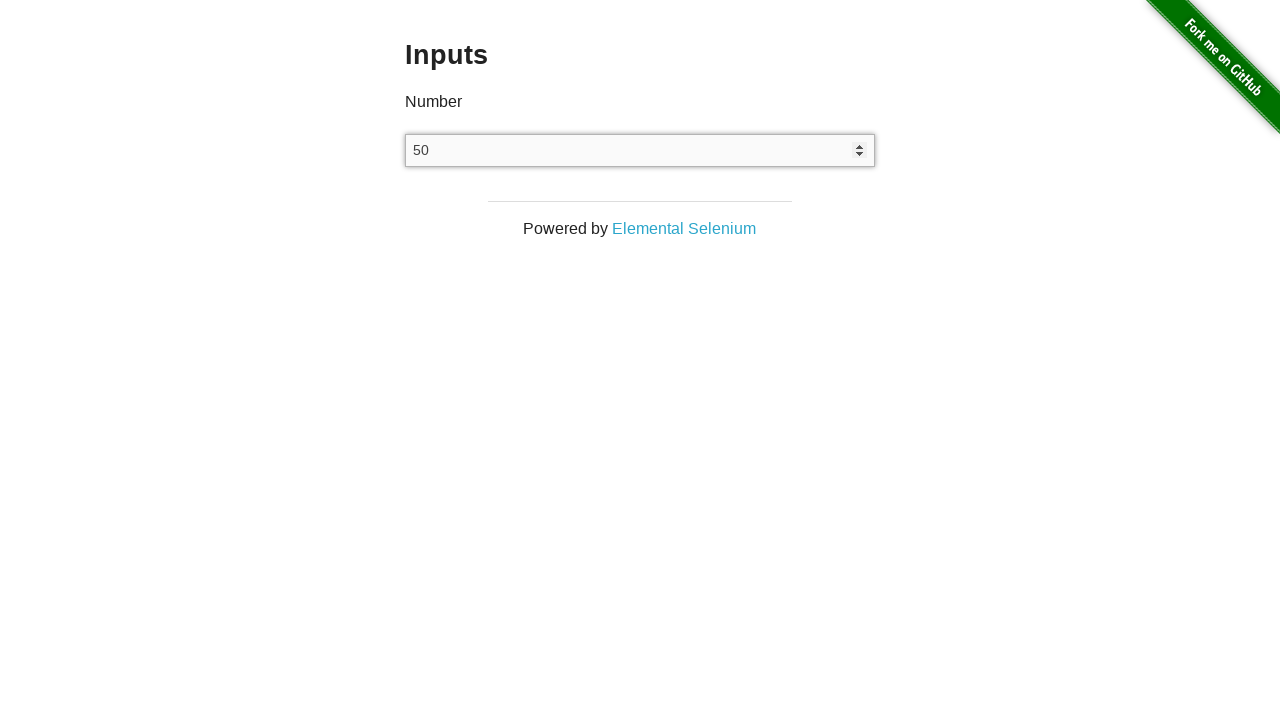

Cleared and entered numeric value '10' in number input on input[type='number']
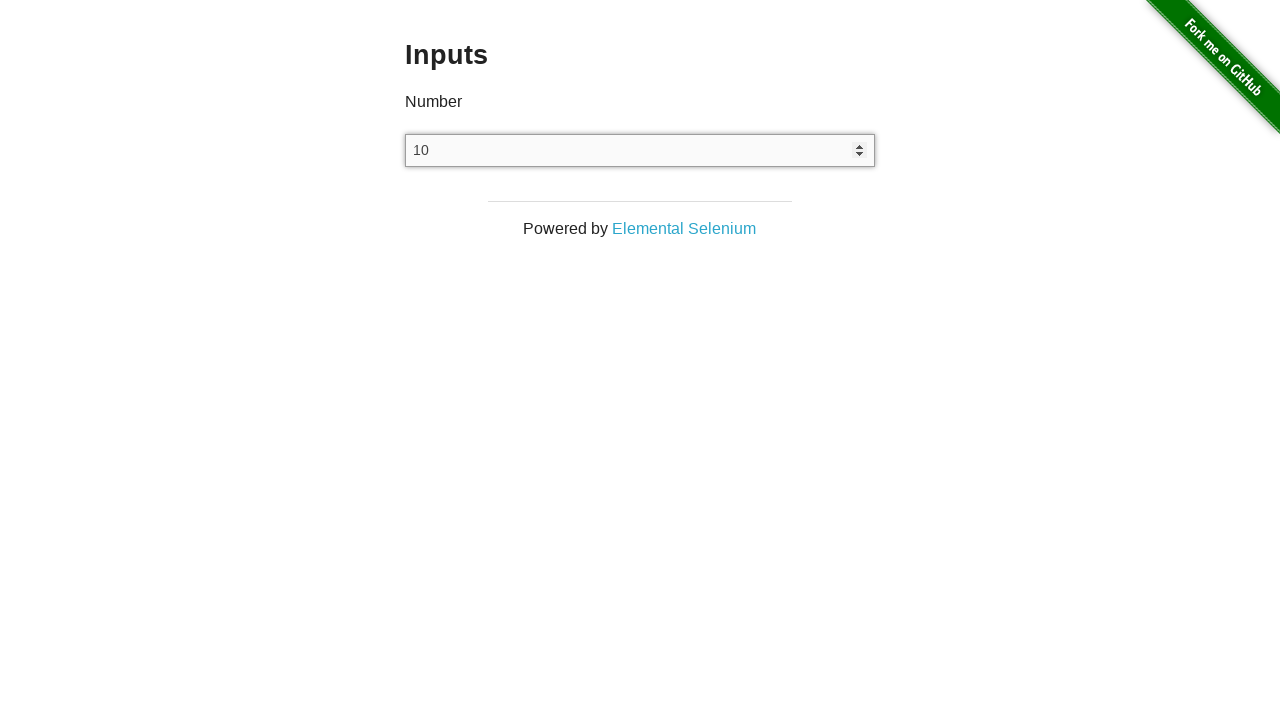

Clicked on number input field to focus at (640, 150) on input[type='number']
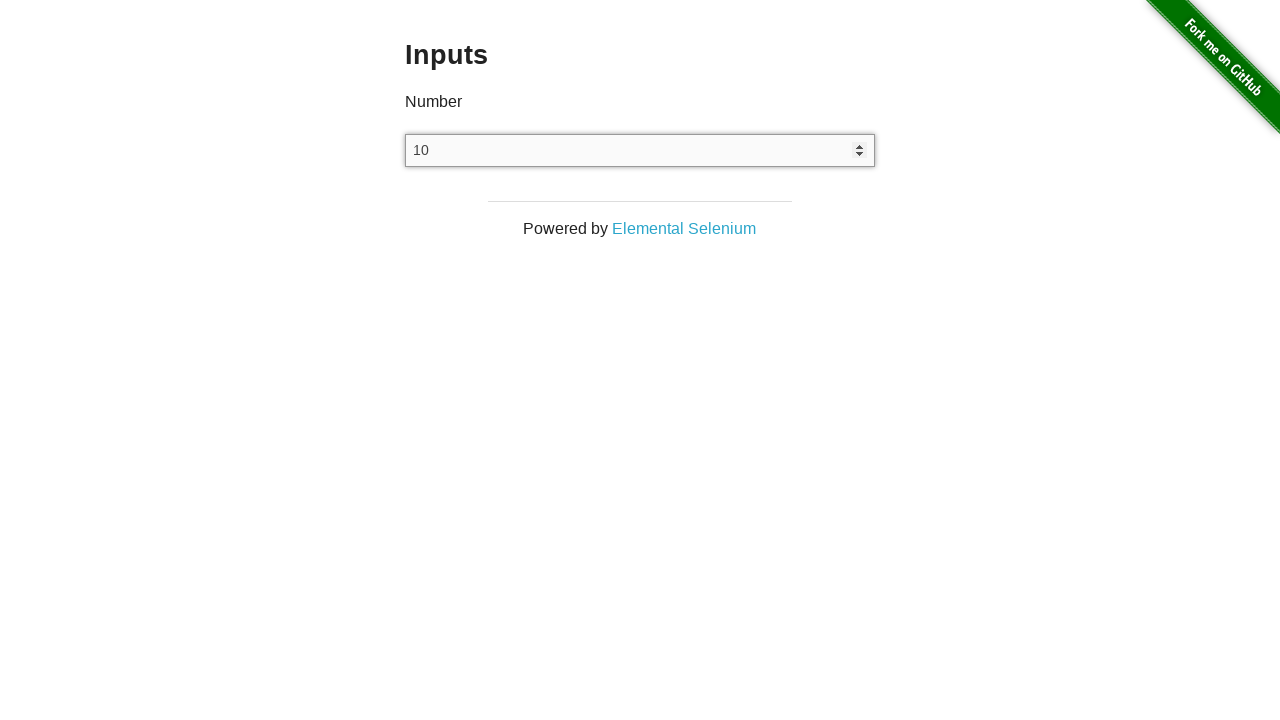

Pressed ArrowUp key to increment value
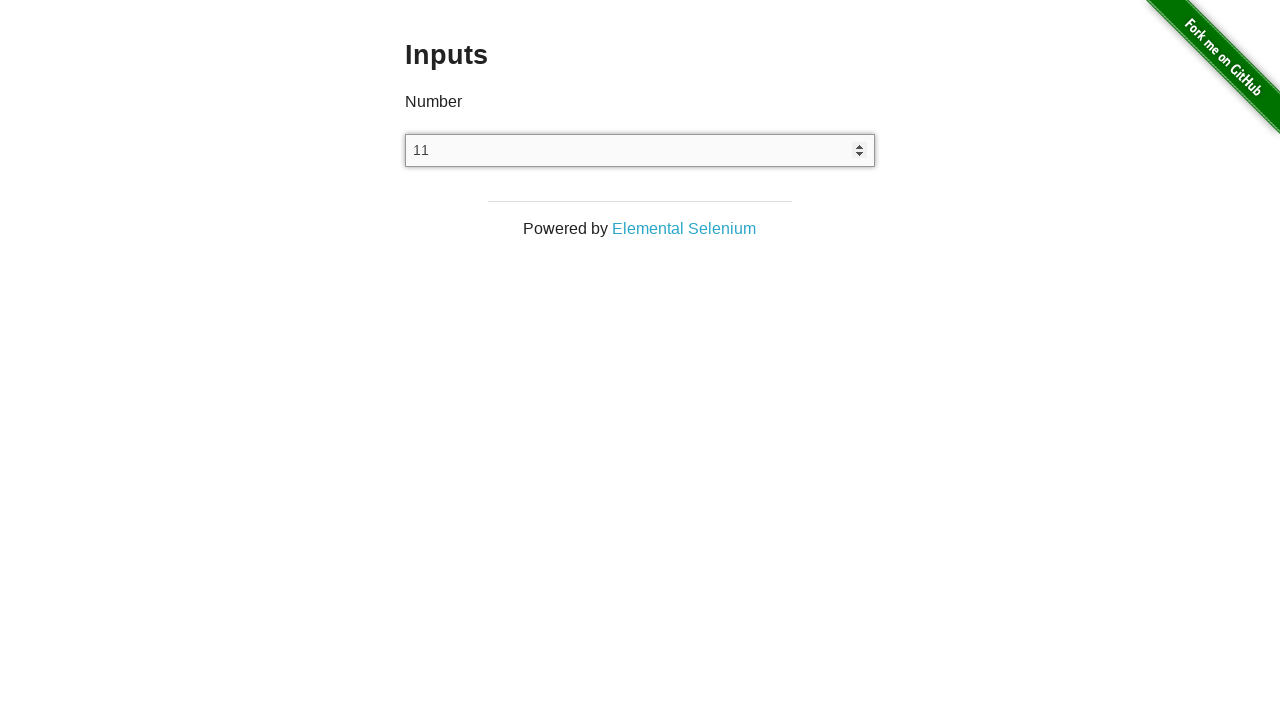

Asserted input value incremented to '11'
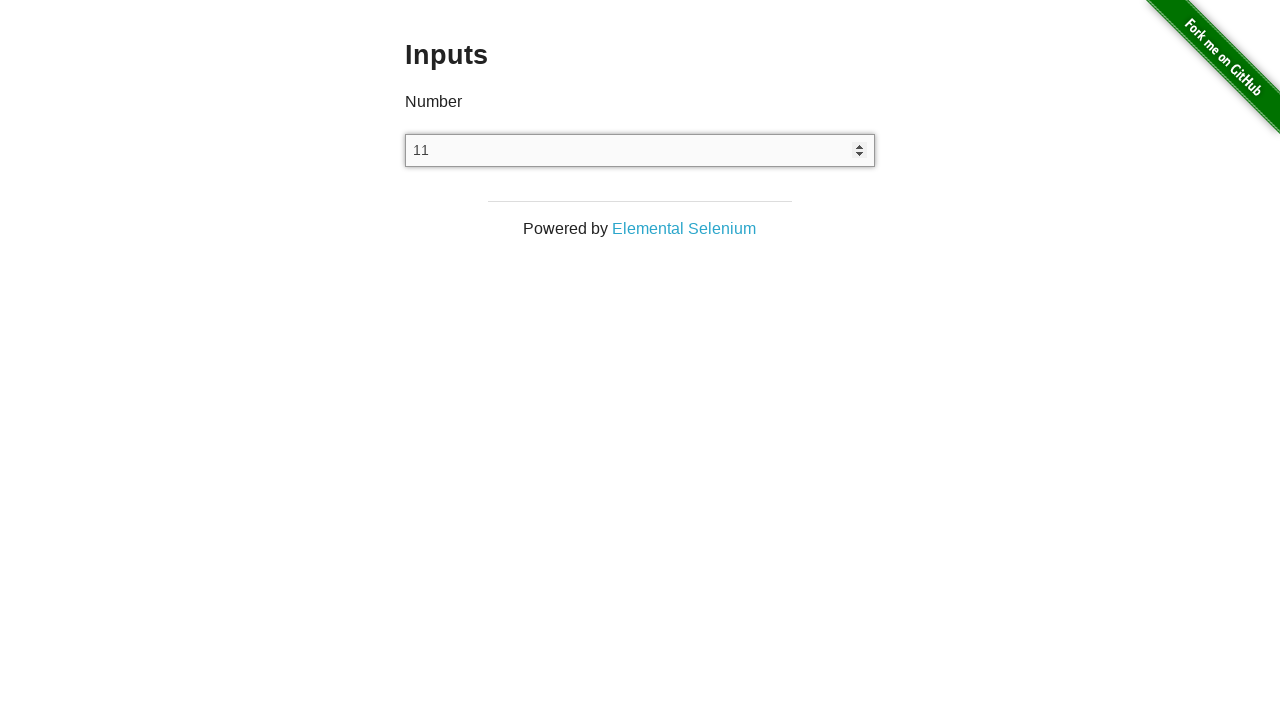

Pressed ArrowDown key to decrement value
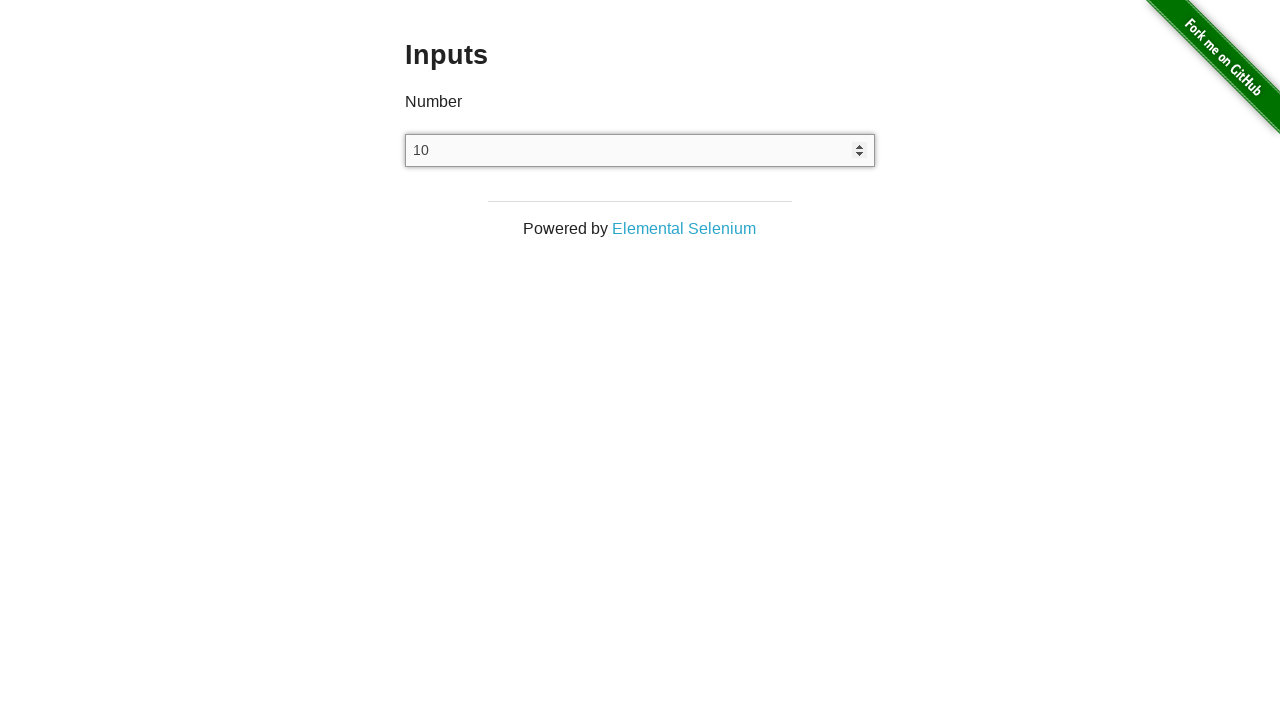

Asserted input value decremented to '10'
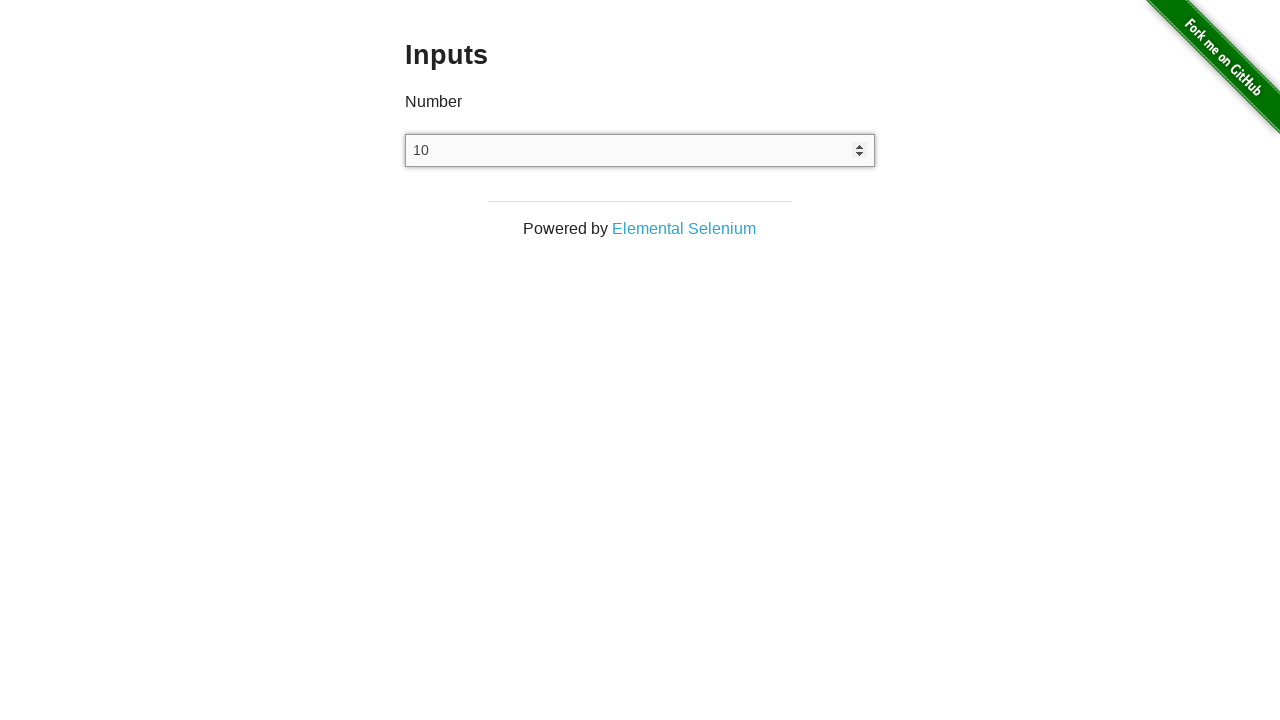

Cleared and entered negative number '-5' in number input on input[type='number']
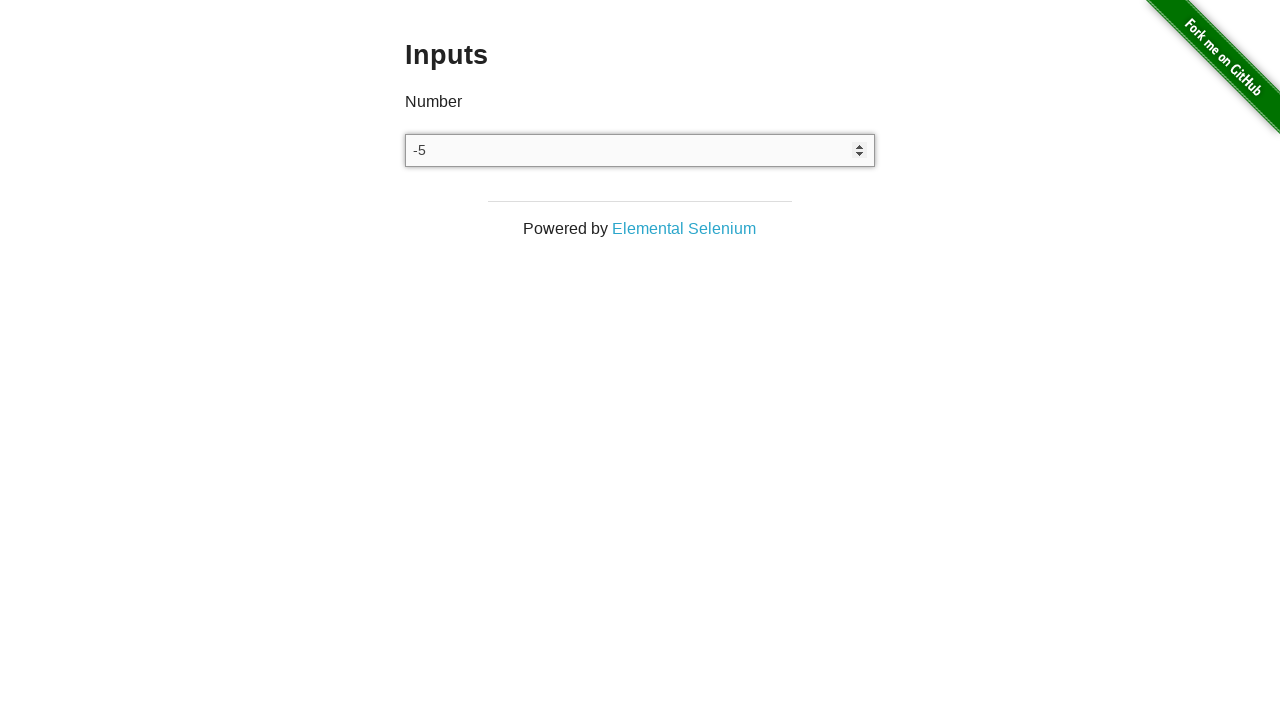

Asserted input value equals '-5'
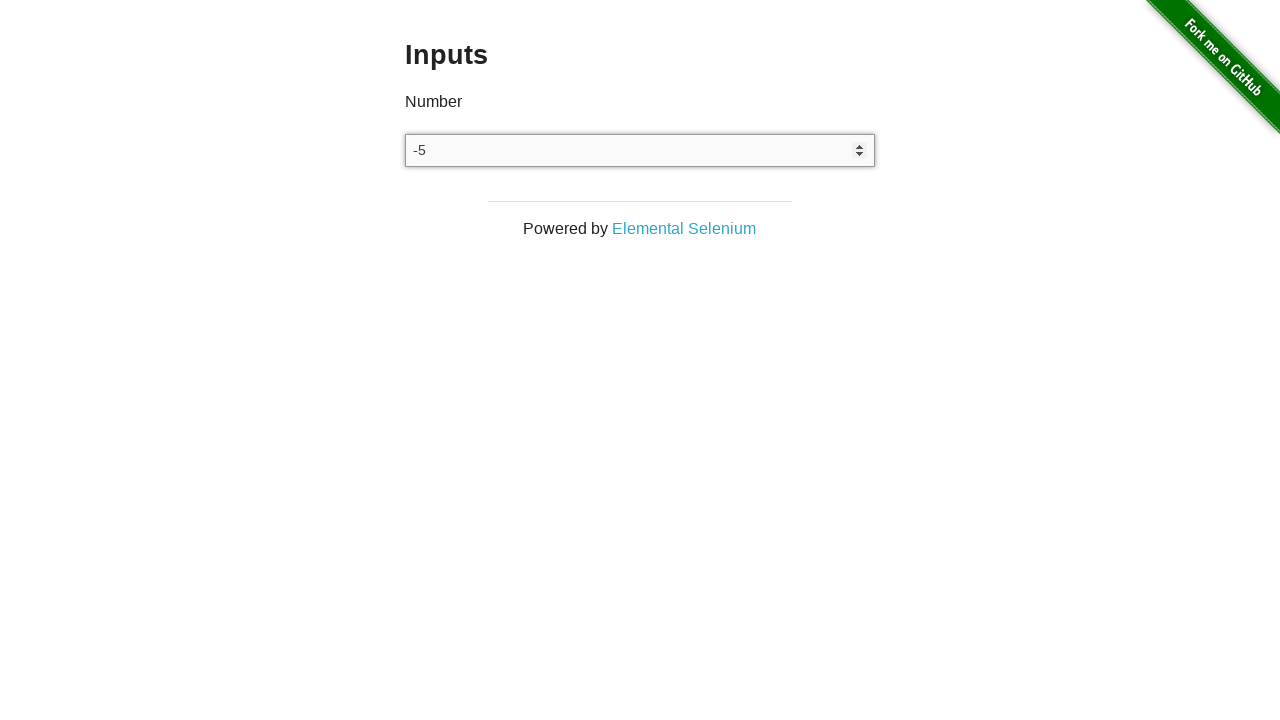

Entered decimal number '3.14' in number input on input[type='number']
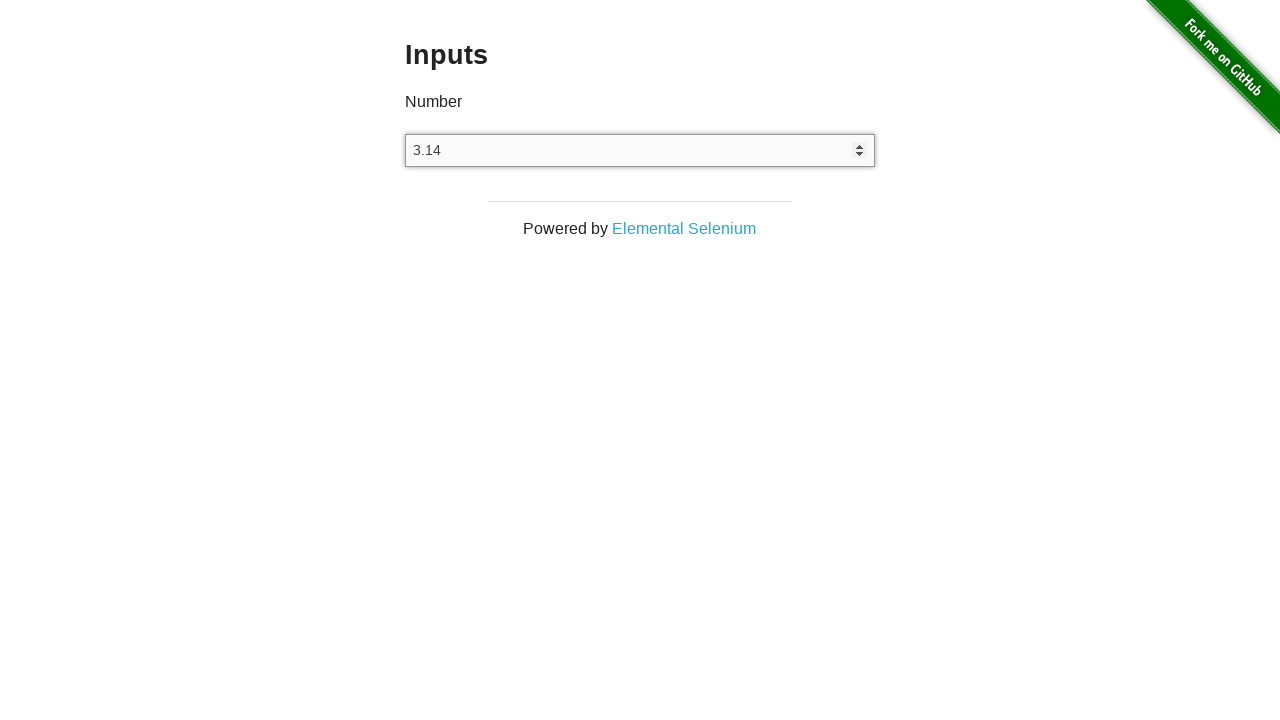

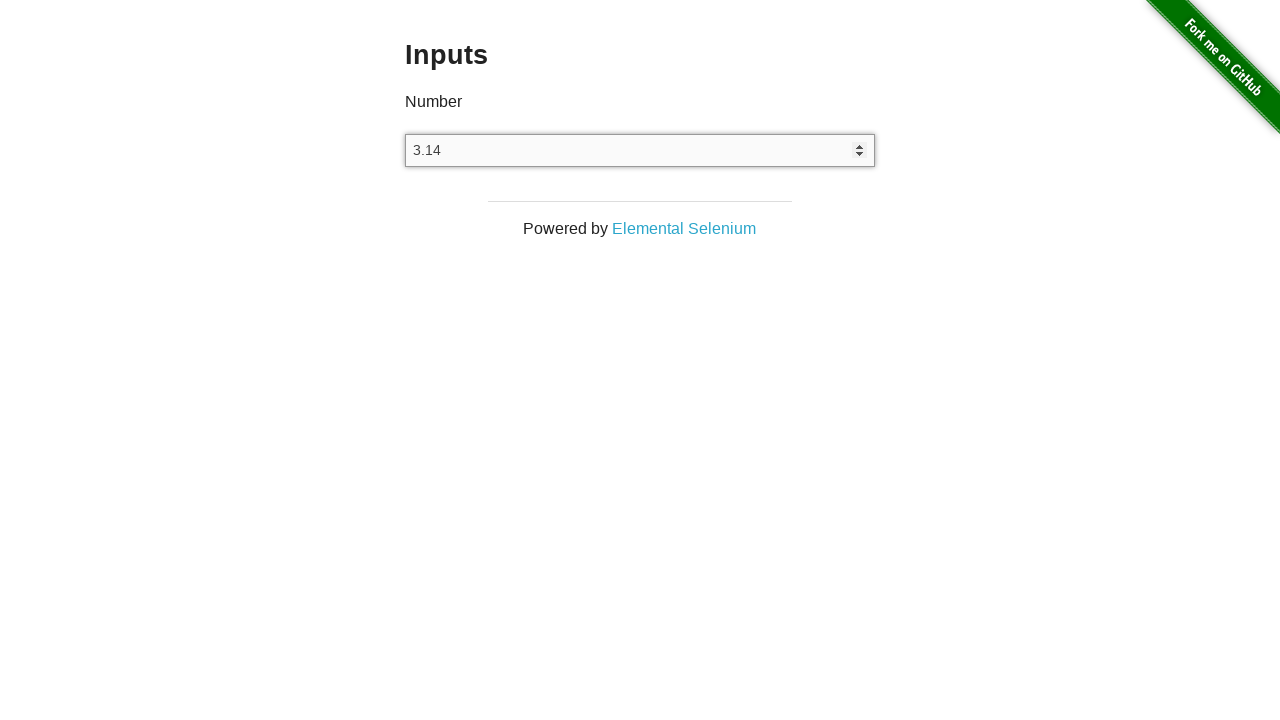